Navigates to InfoTek Guide website and verifies that the page title contains "InfoTek"

Starting URL: https://www.infotekguide.net

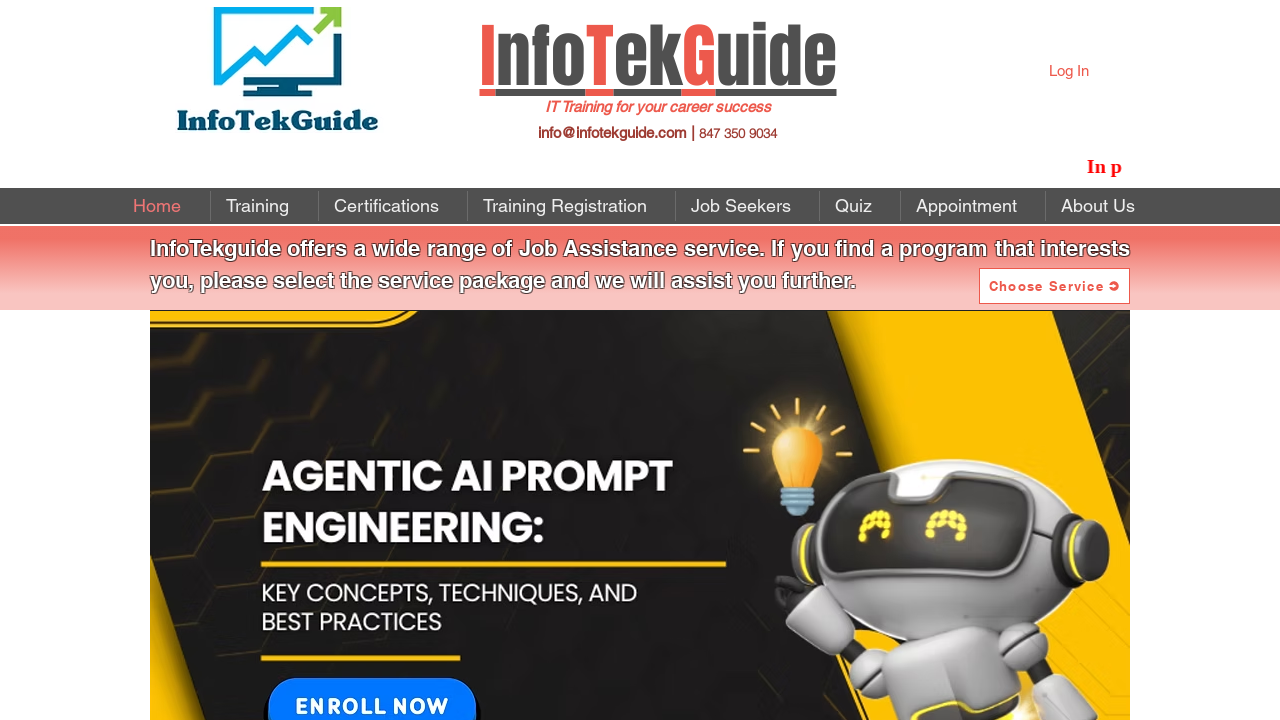

Navigated to https://www.infotekguide.net
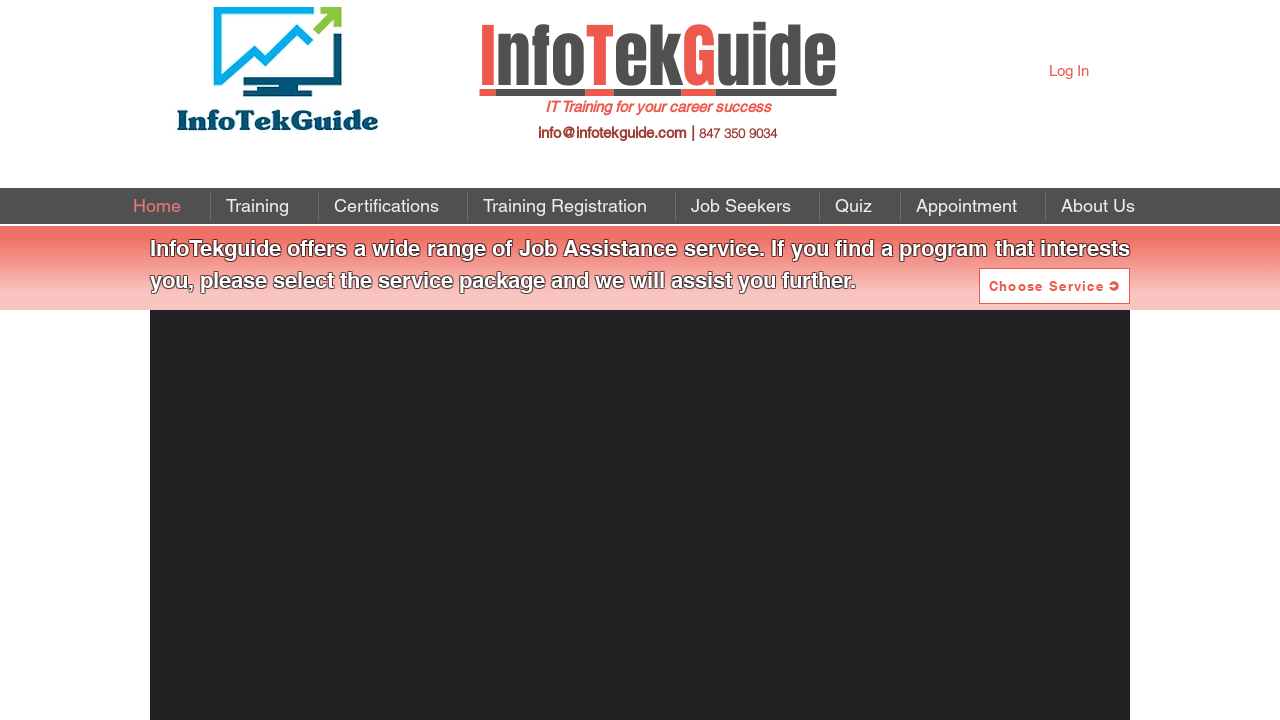

Page DOM content loaded
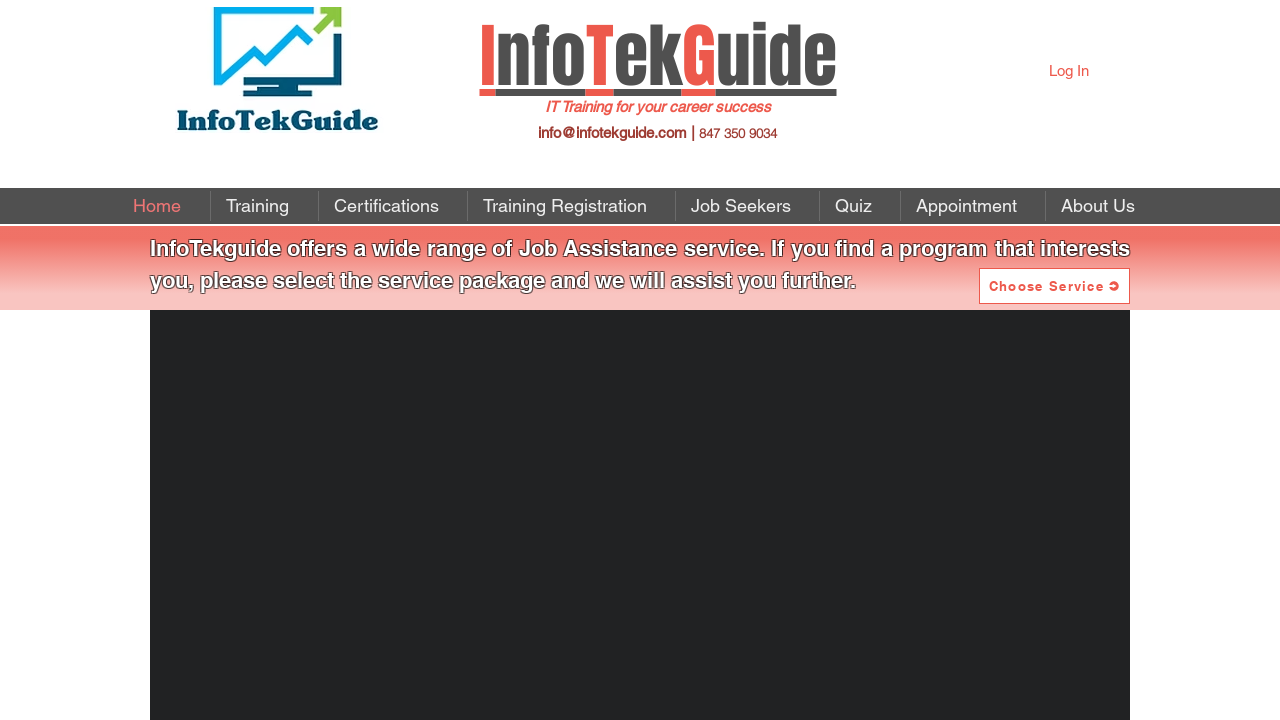

Verified page title contains 'InfoTek': 'InfoTekGuide | Computer Training, Job Placement, Schaumburg, IL'
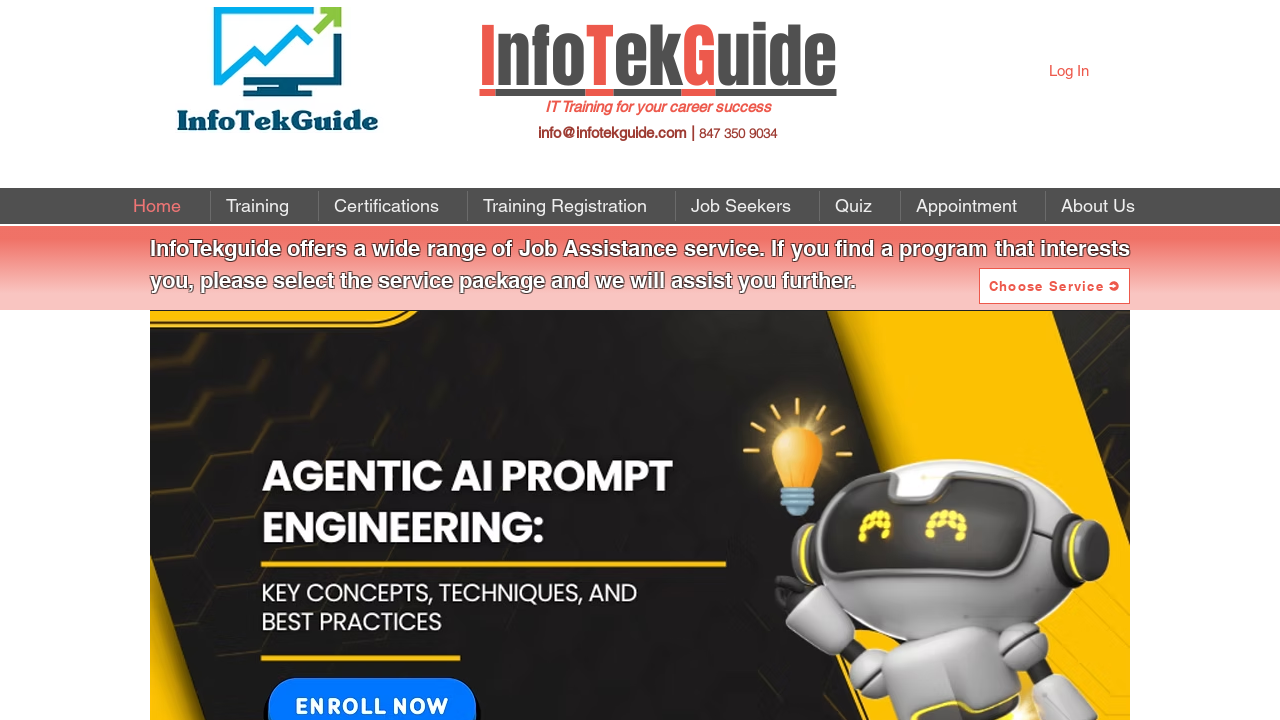

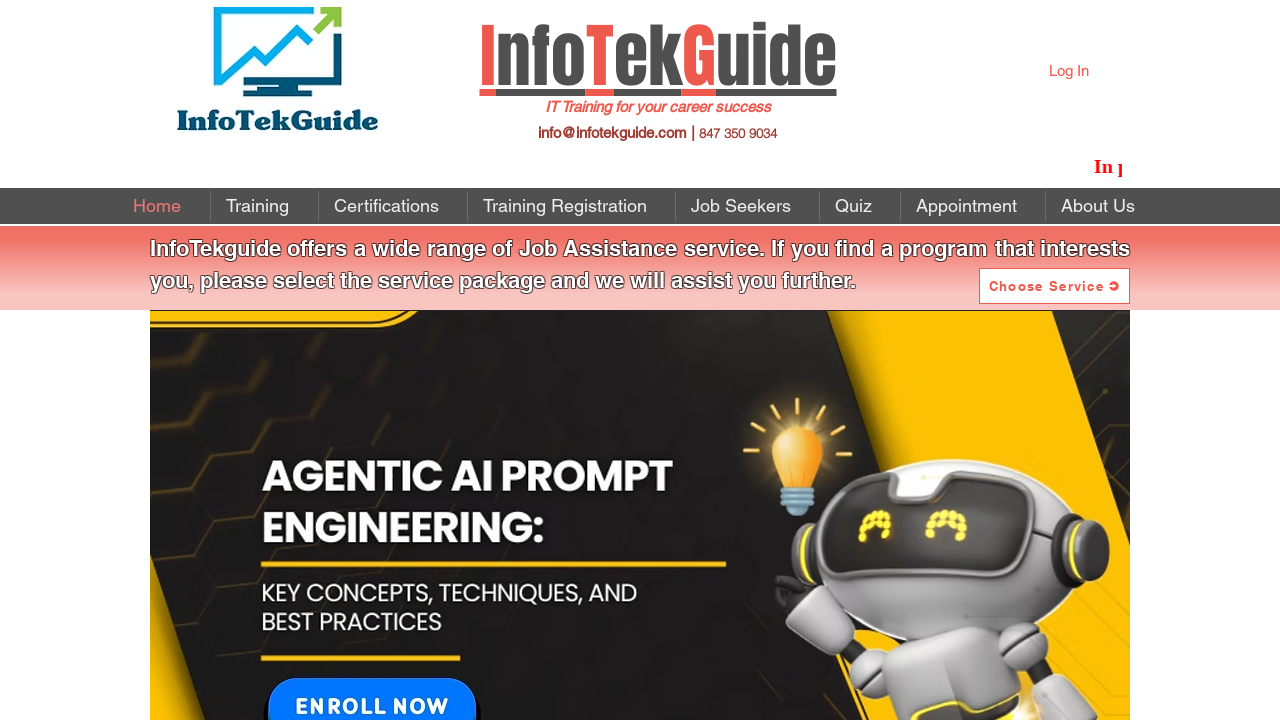